Tests iframe interaction by navigating to W3Schools JavaScript demo page, switching to the result iframe, and clicking a button that displays the date and time.

Starting URL: https://www.w3schools.com/js/tryit.asp?filename=tryjs_myfirst

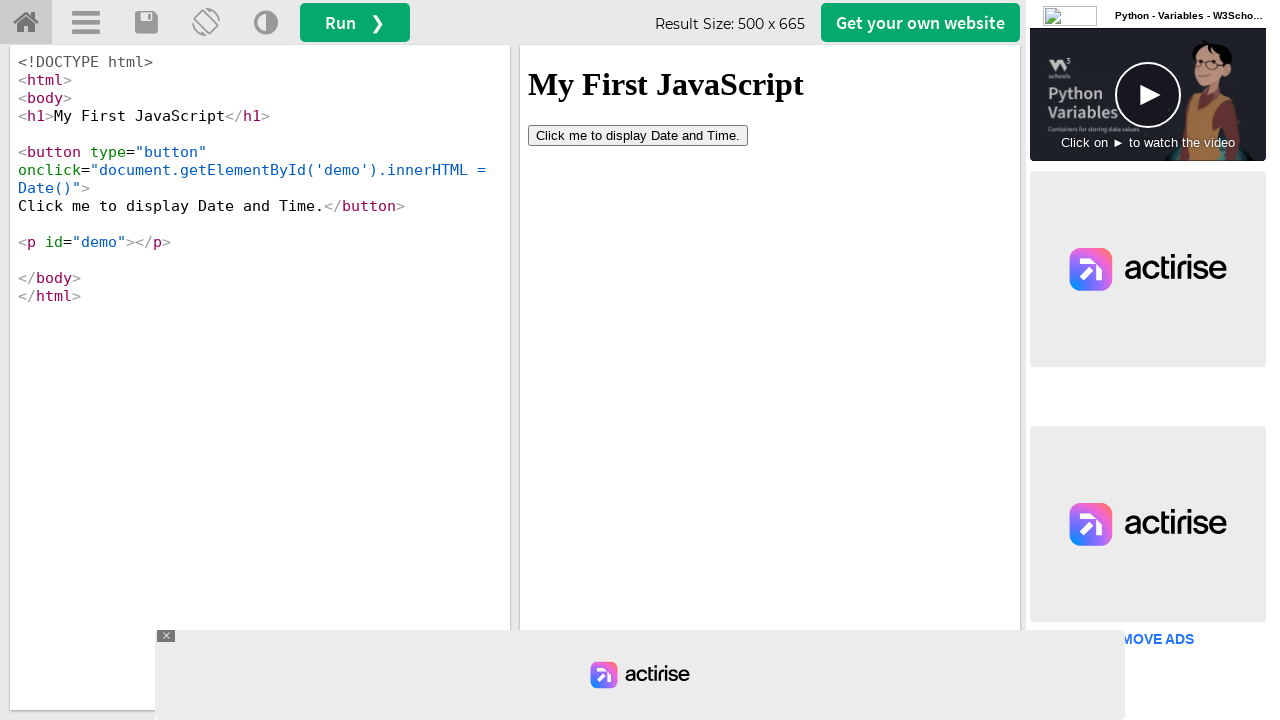

Located the iframeResult frame
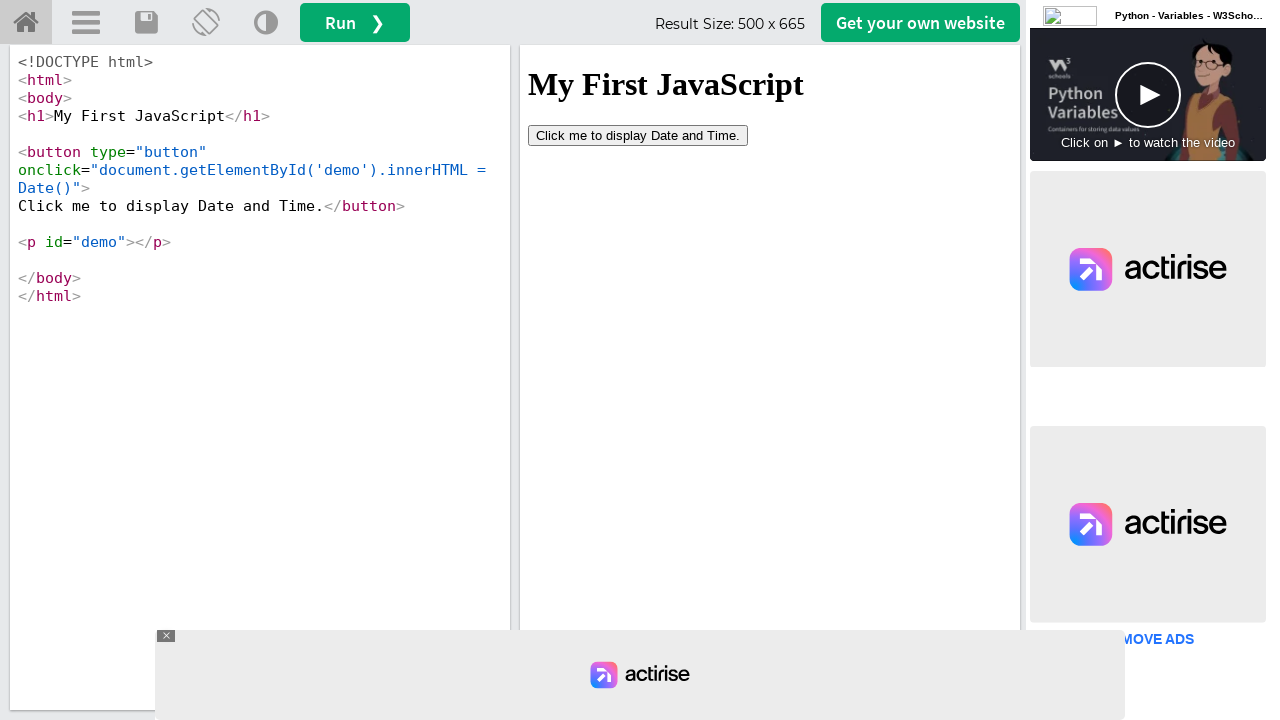

Clicked the button in iframe to display date and time at (638, 135) on #iframeResult >> internal:control=enter-frame >> button[type='button']
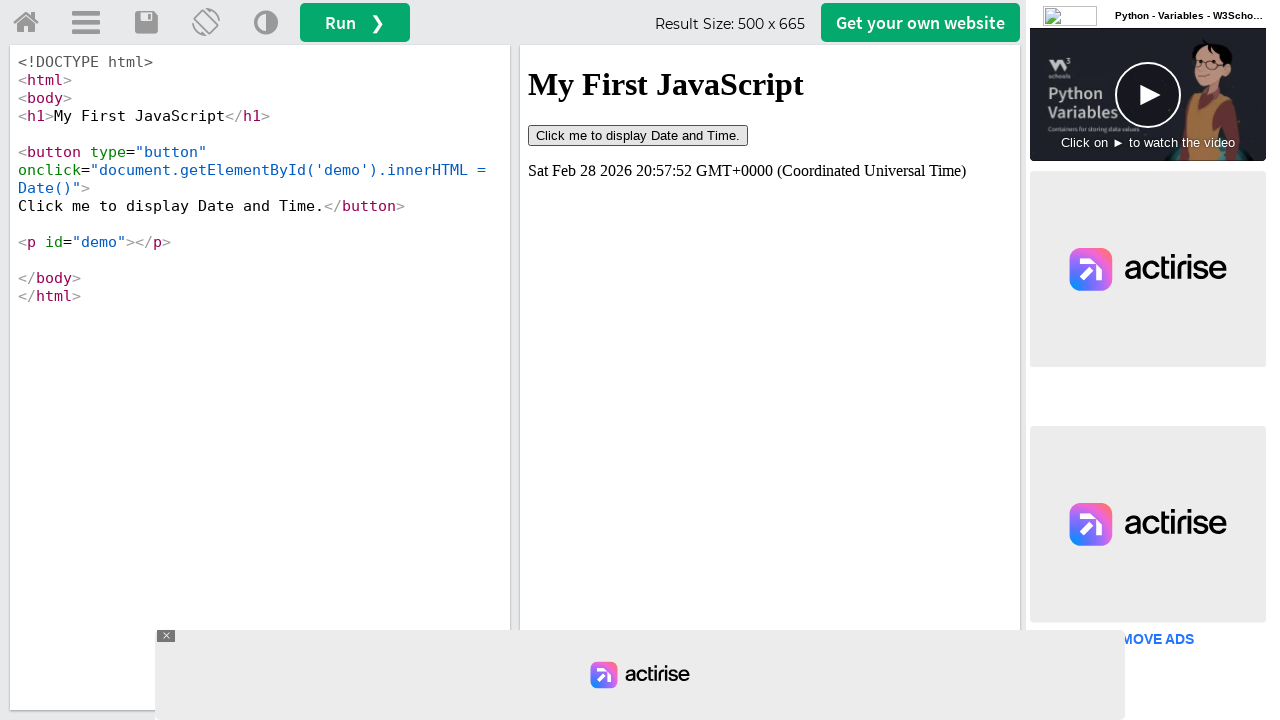

Waited 1000ms for result to be displayed
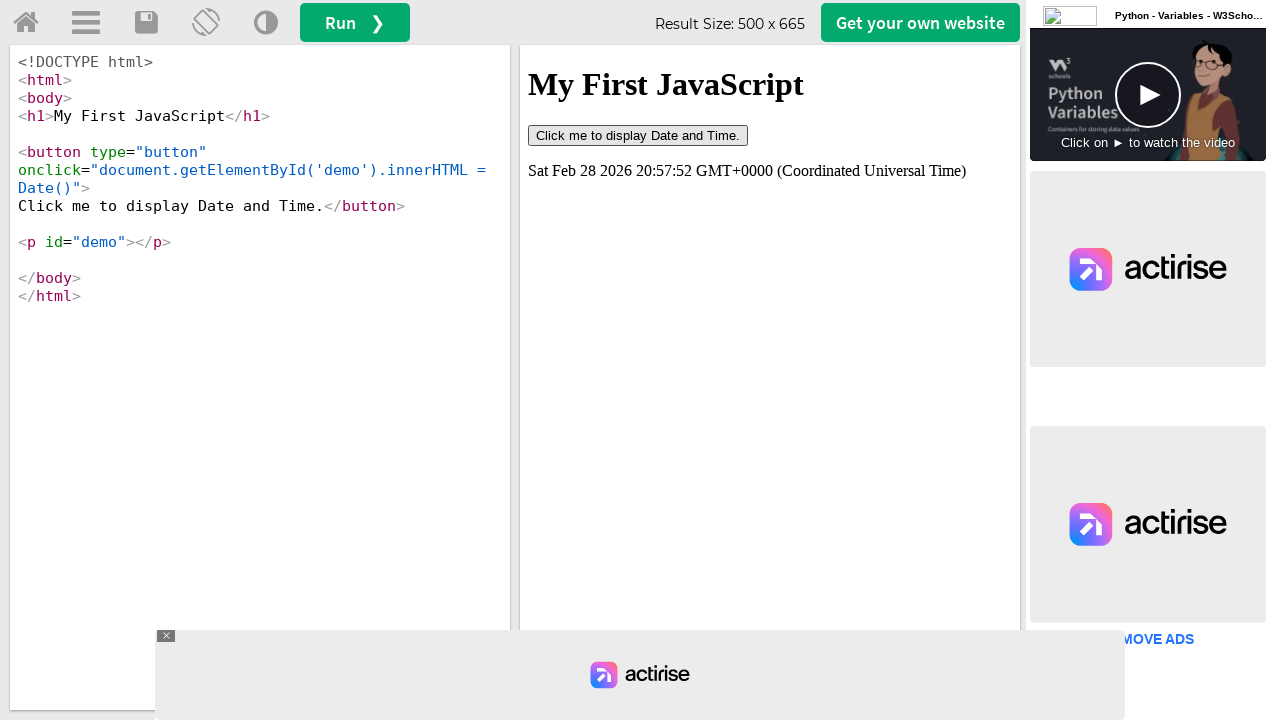

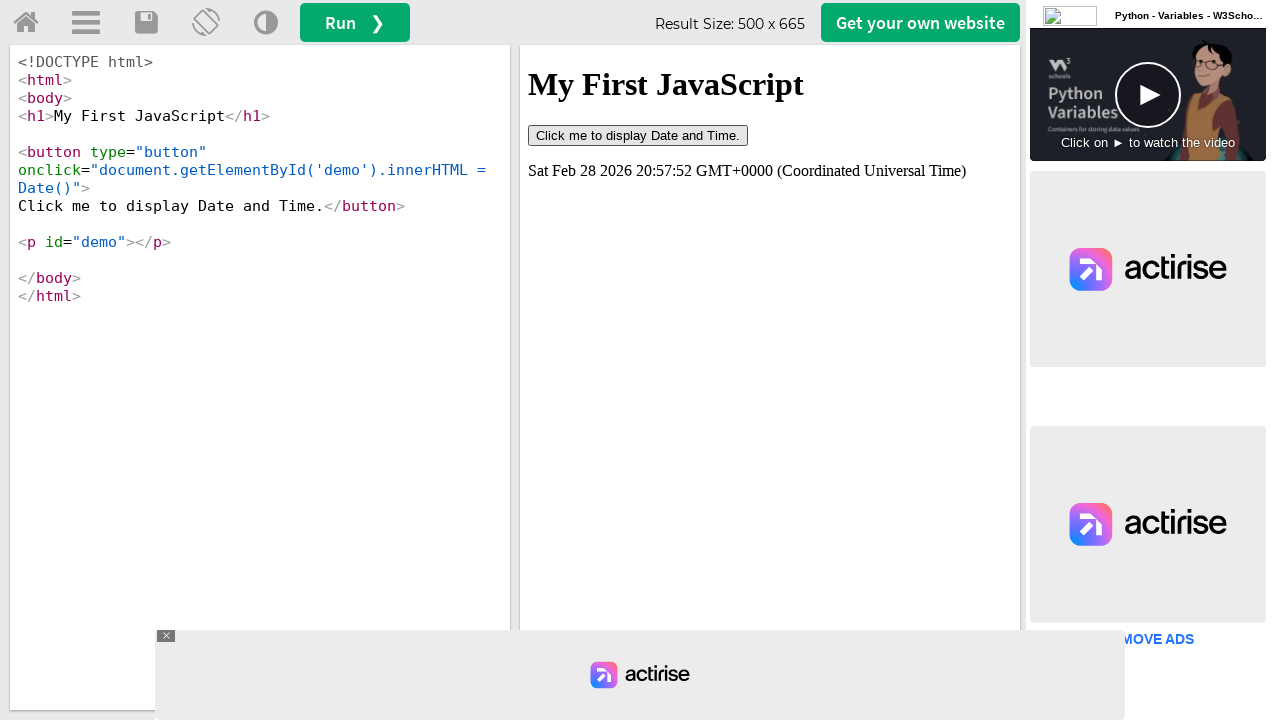